Navigates through product categories on an e-commerce site, clicking each category and verifying that product links are present

Starting URL: https://demoblaze.com/

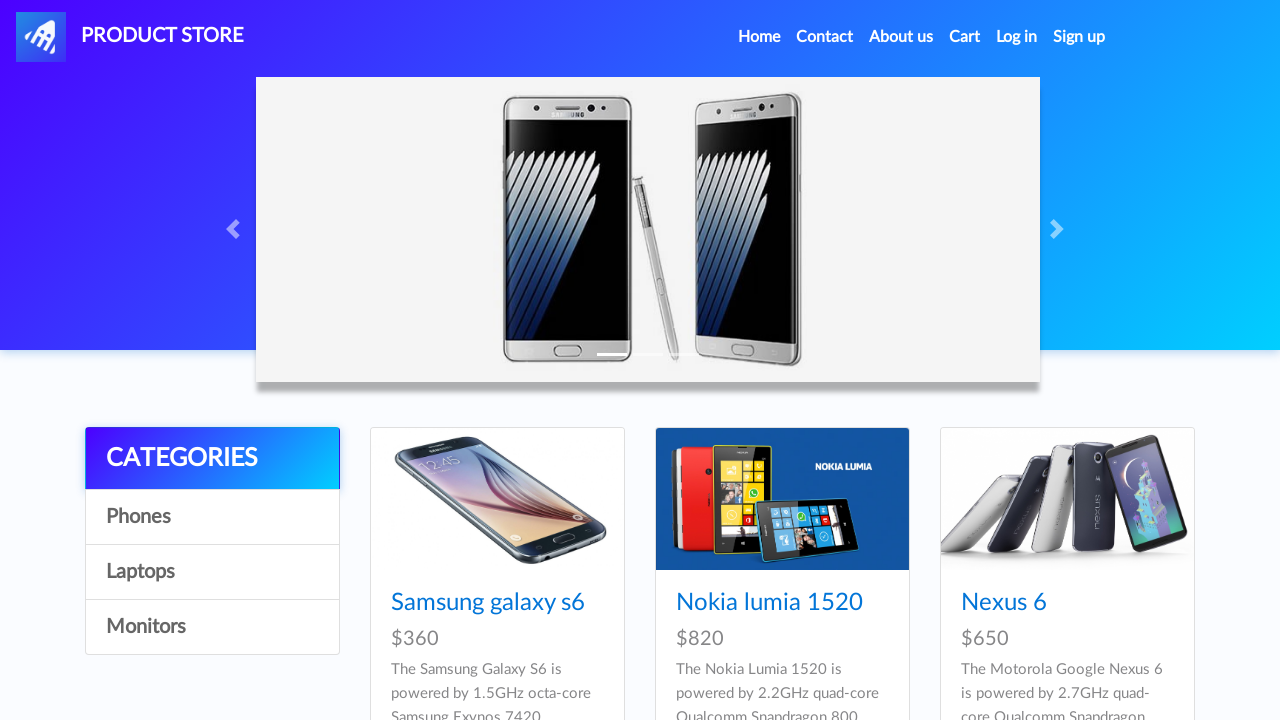

Located all category elements on the page
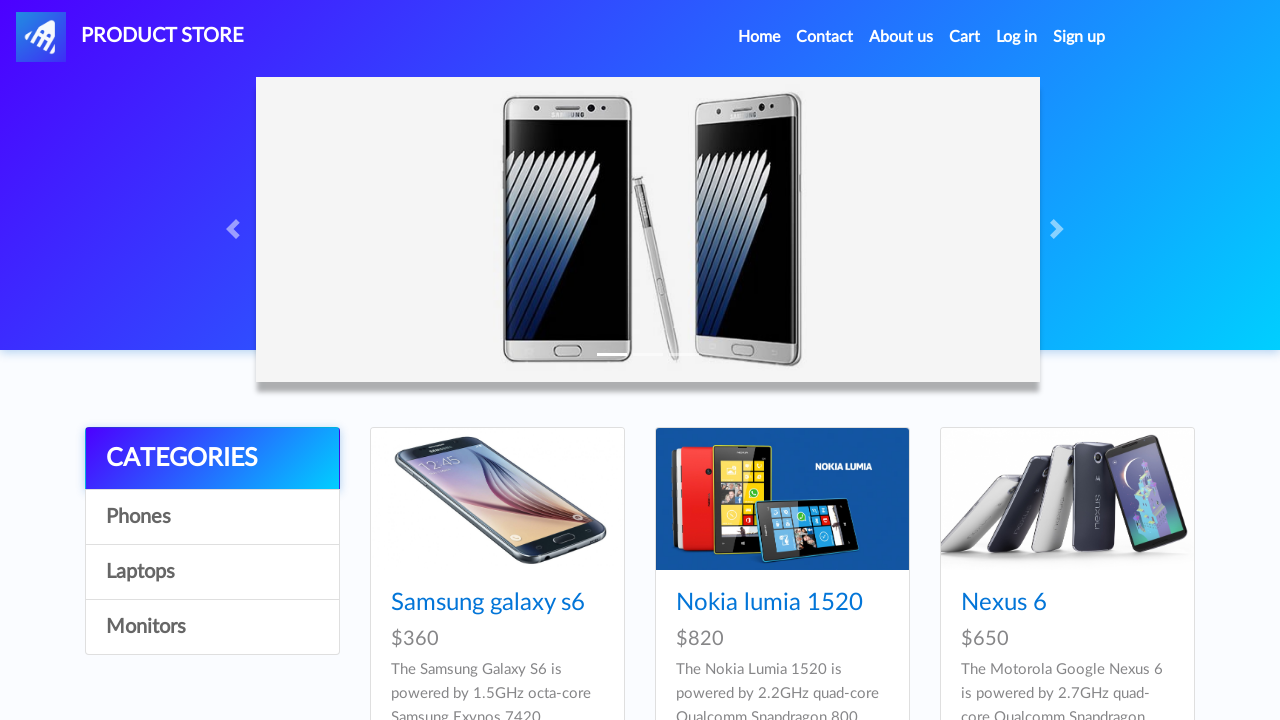

Retrieved category element at index 0
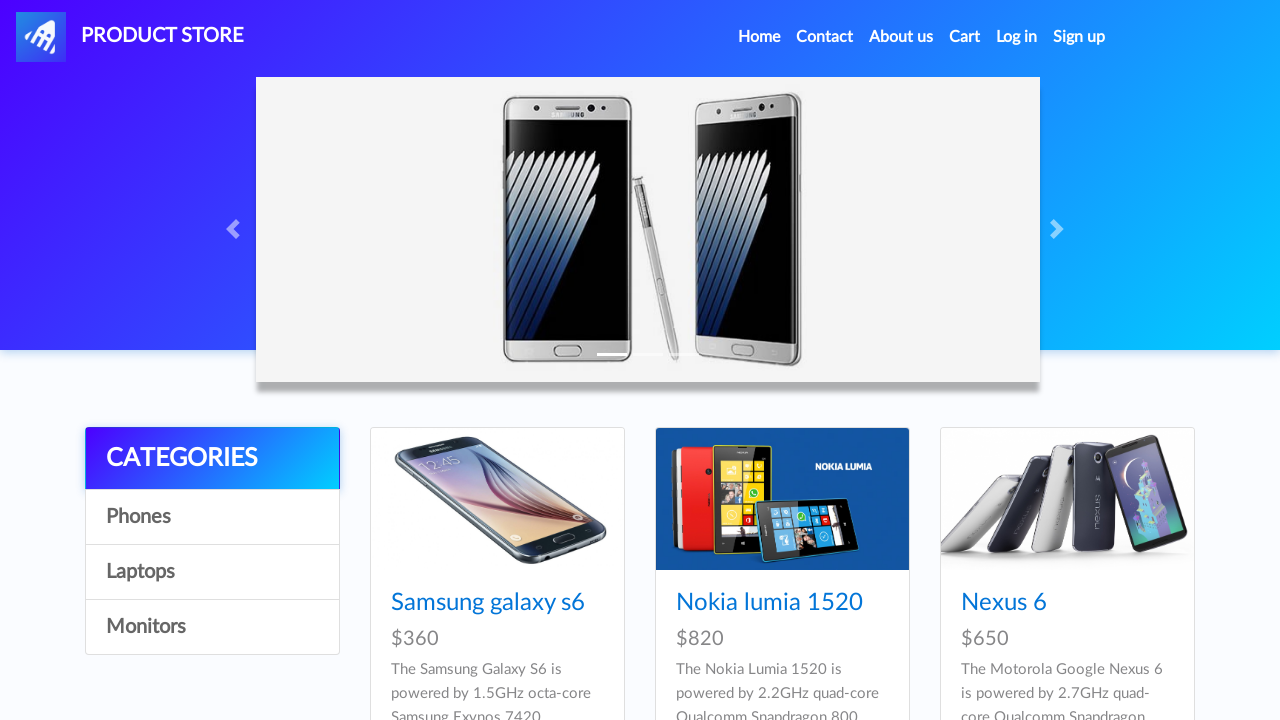

Clicked category at index 0 at (212, 517) on #itemc >> nth=0
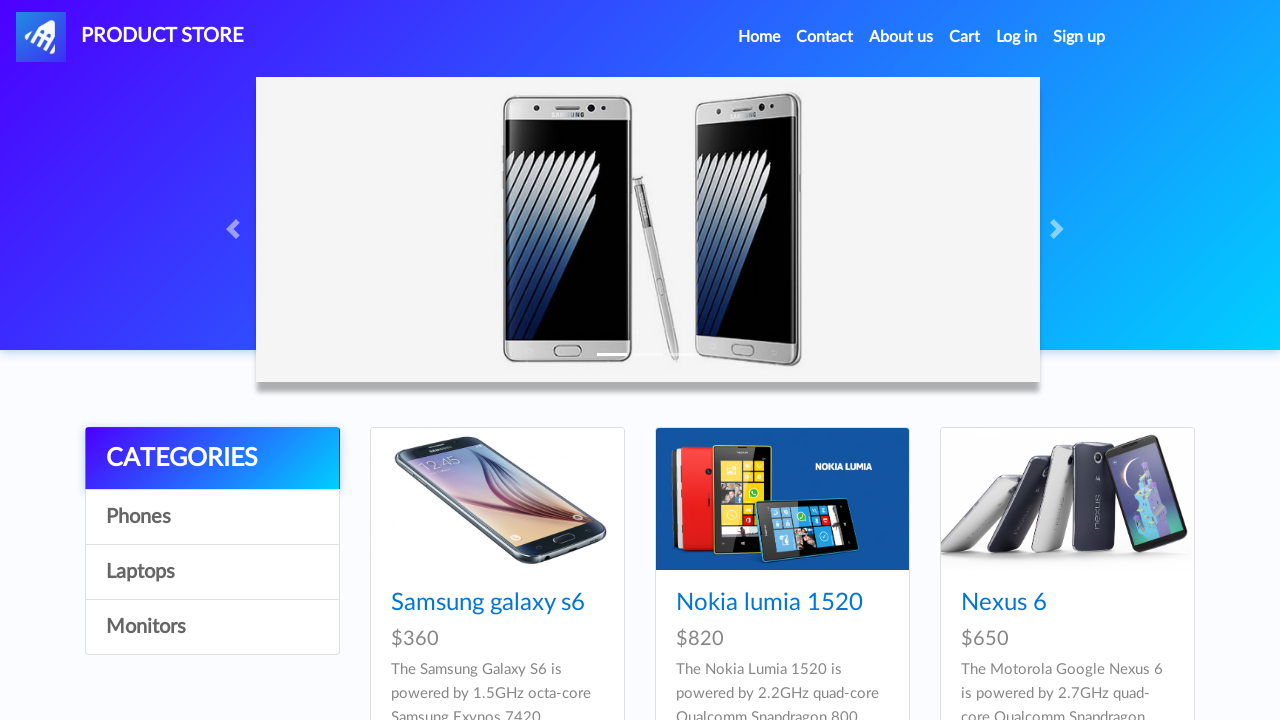

Waited for product links to become visible
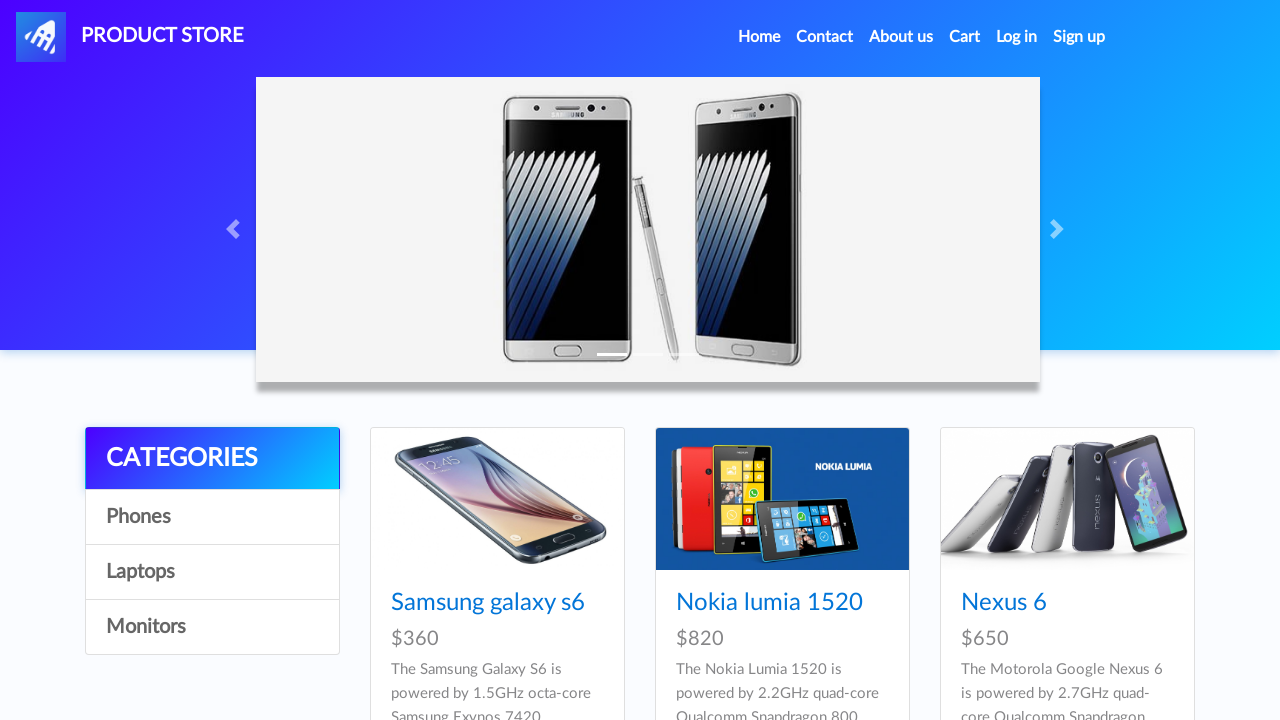

Retrieved all product links from category (found 14 links)
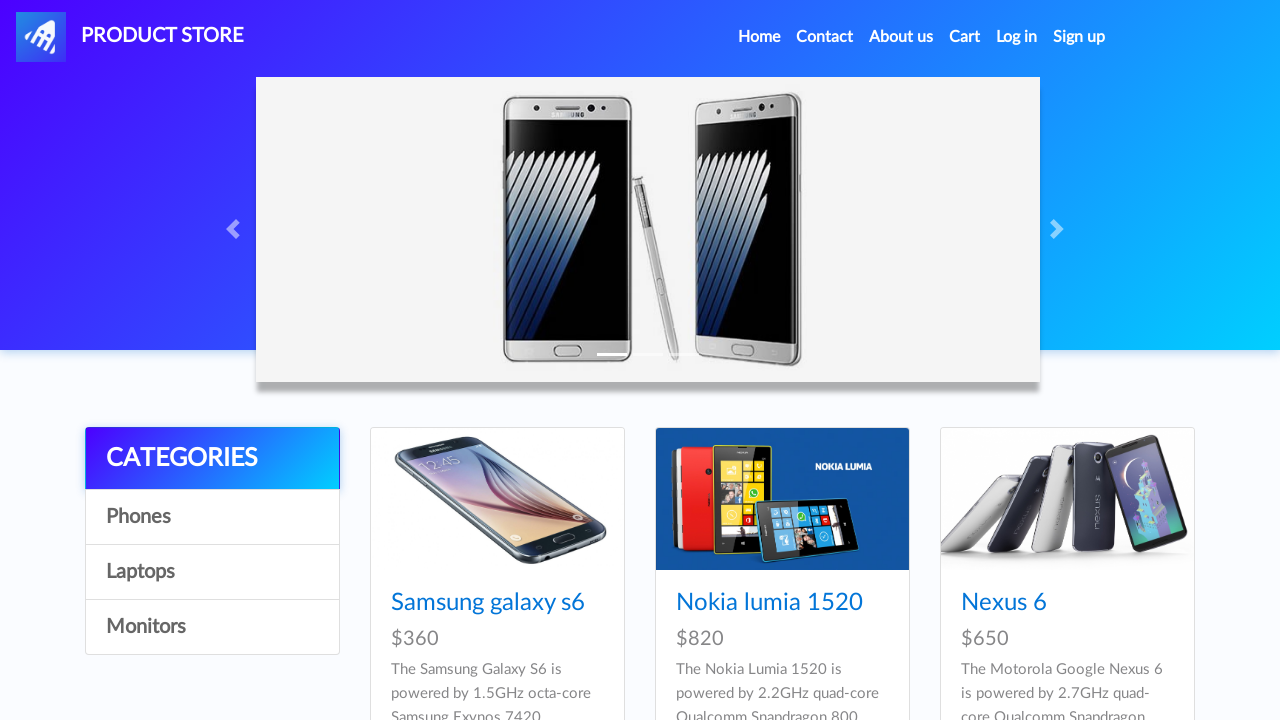

Verified that product links are present in the category
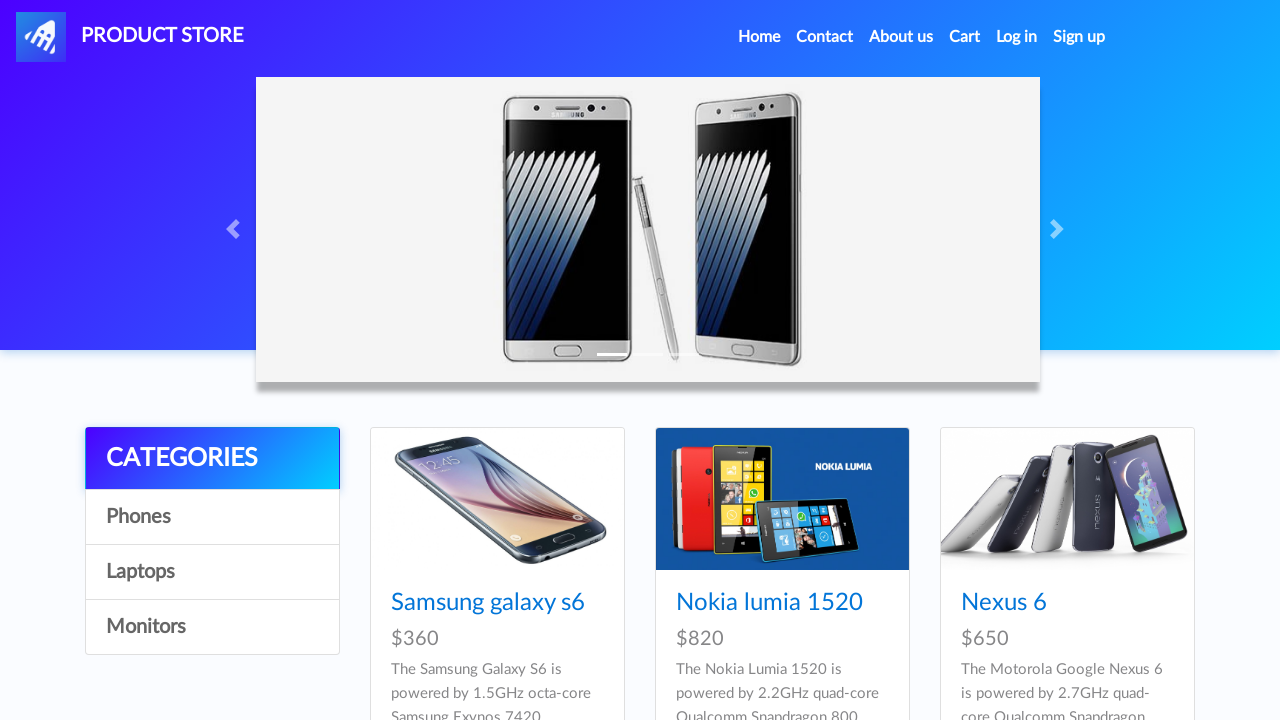

Retrieved category element at index 1
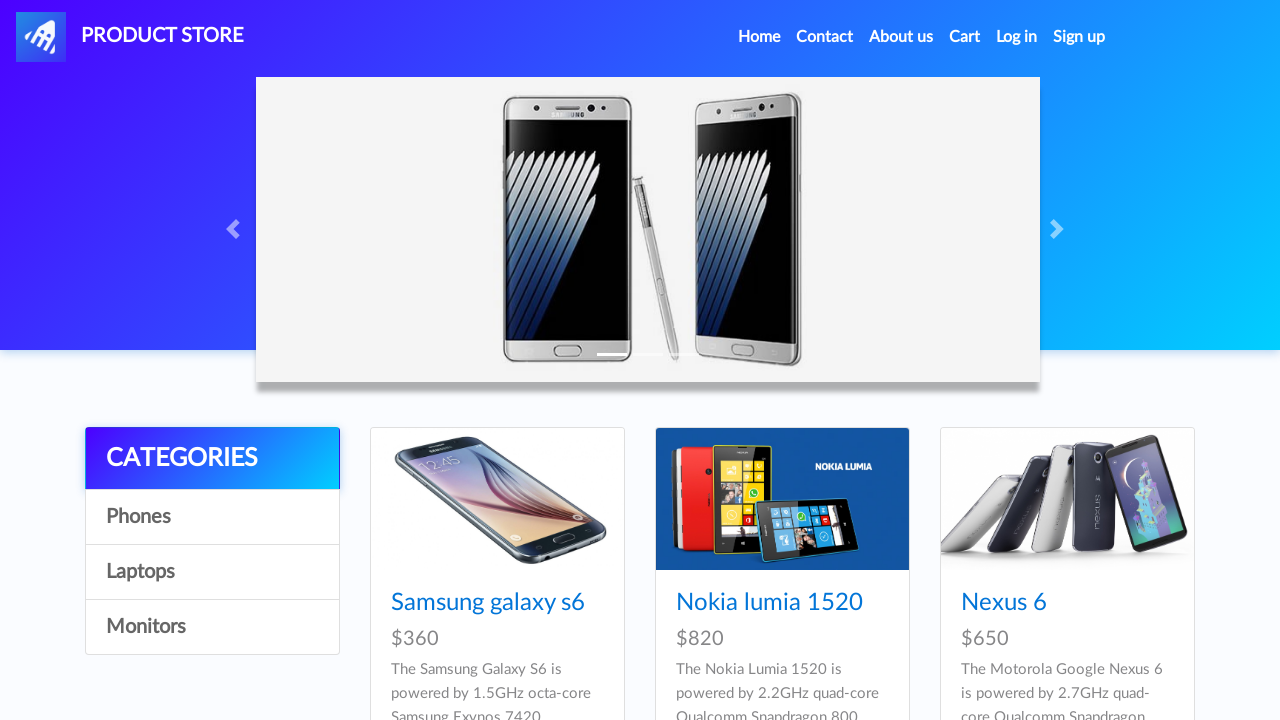

Clicked category at index 1 at (212, 572) on #itemc >> nth=1
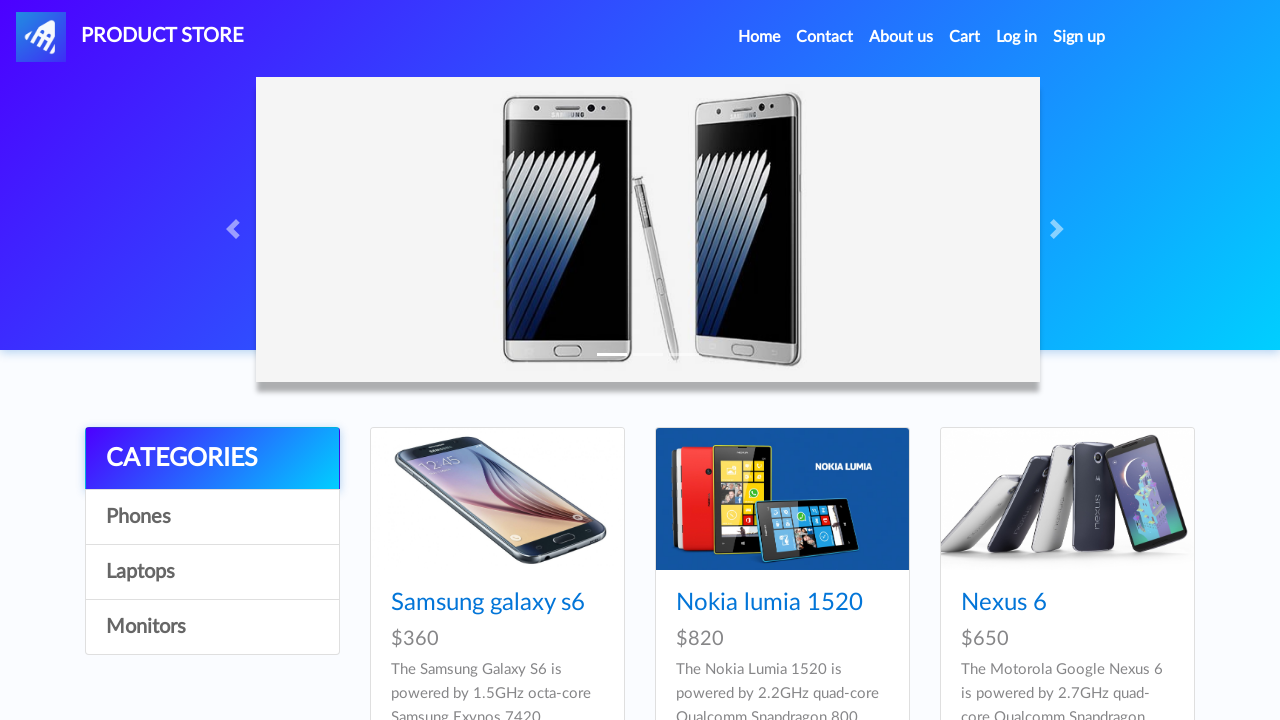

Waited for product links to become visible
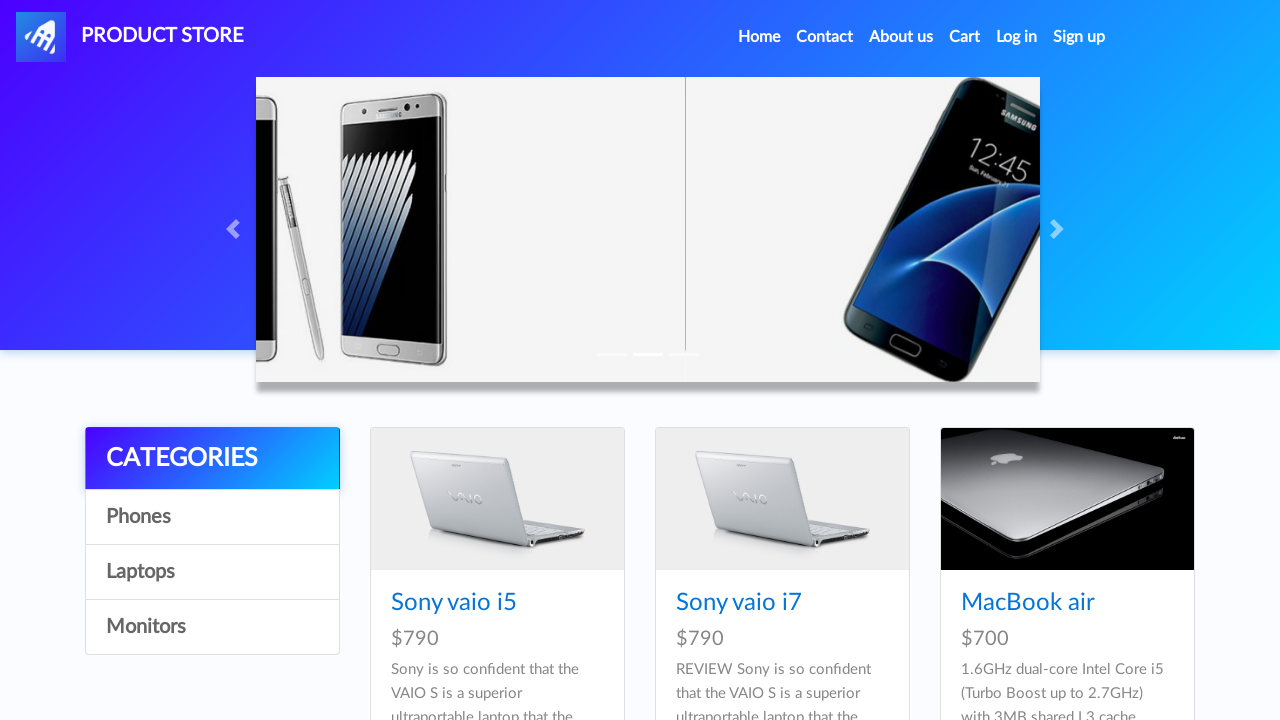

Retrieved all product links from category (found 12 links)
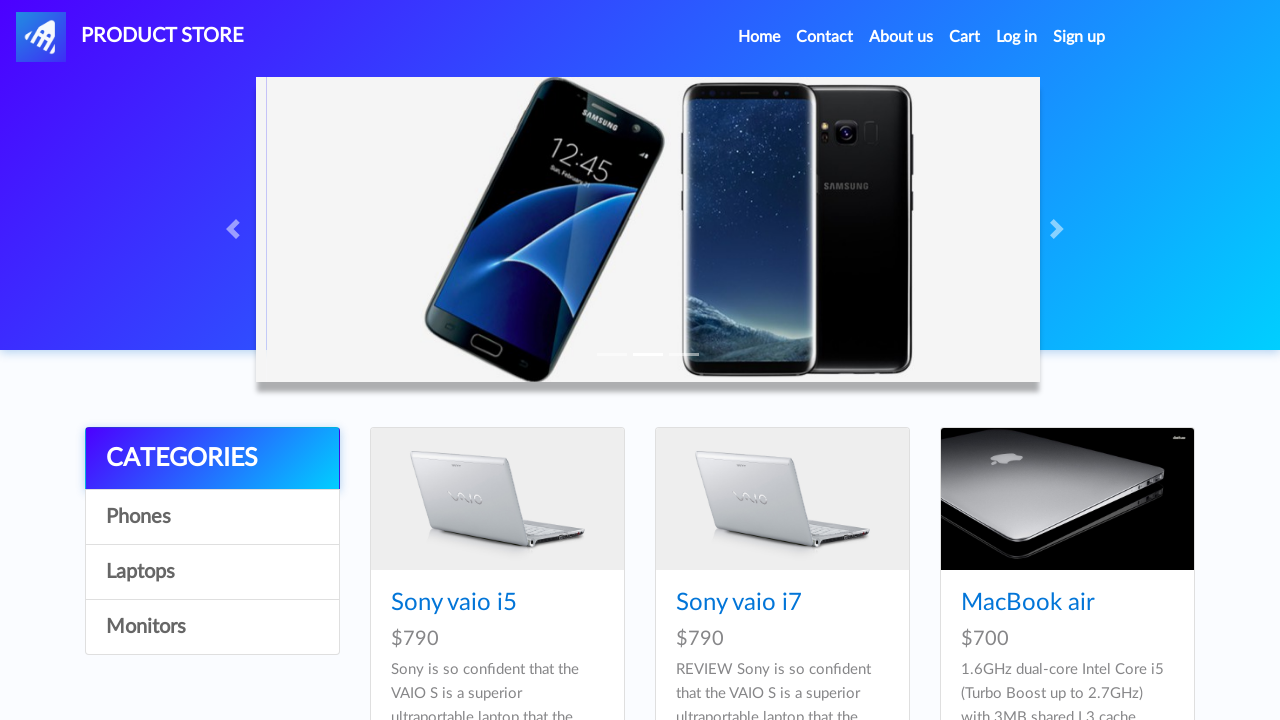

Verified that product links are present in the category
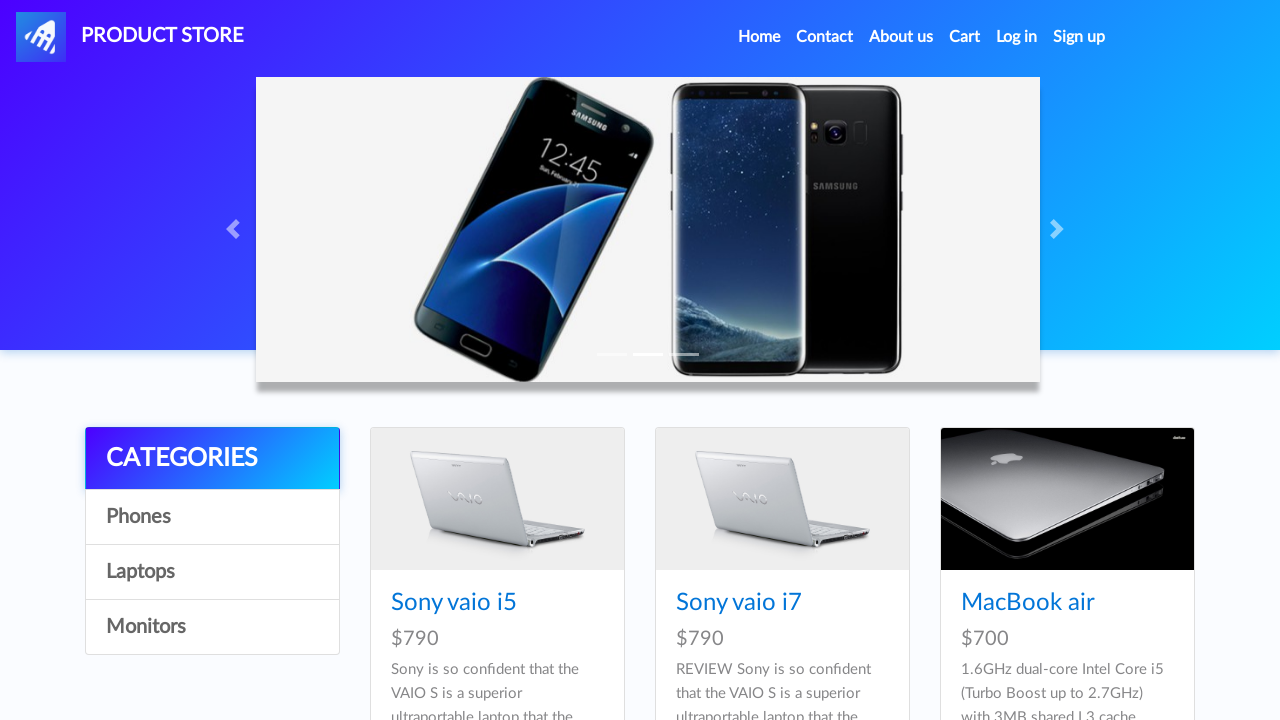

Retrieved category element at index 2
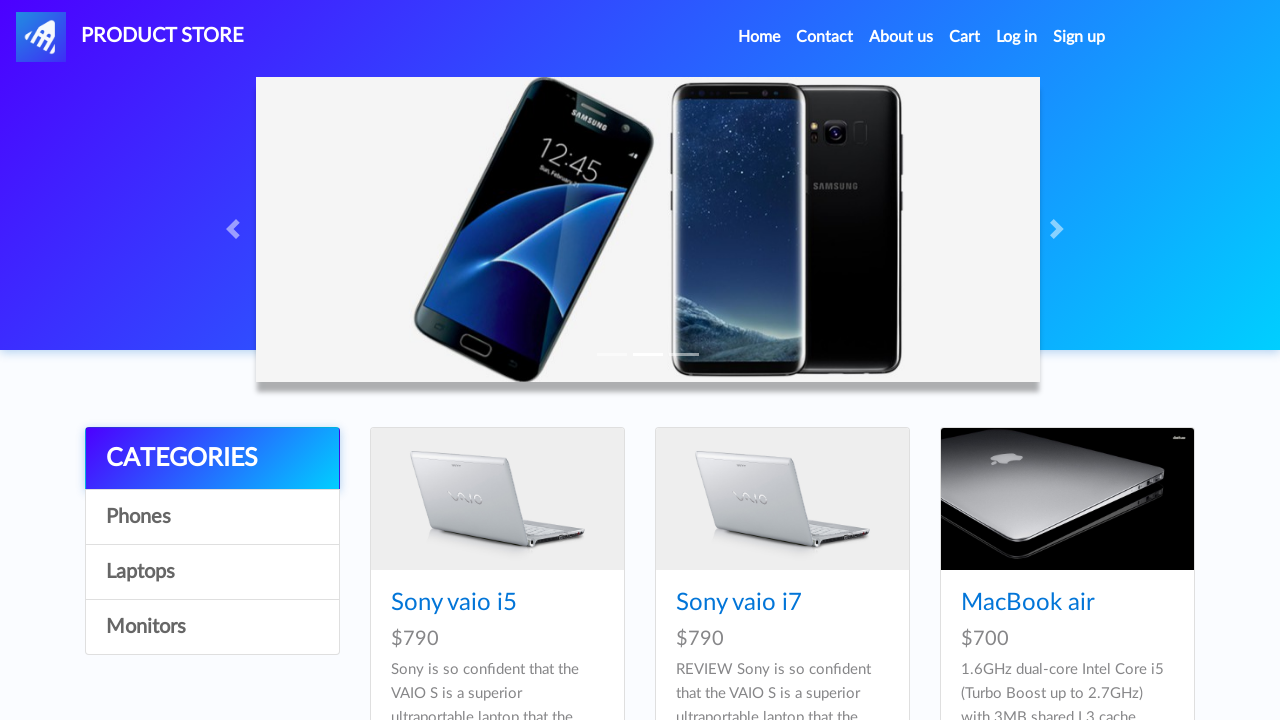

Clicked category at index 2 at (212, 627) on #itemc >> nth=2
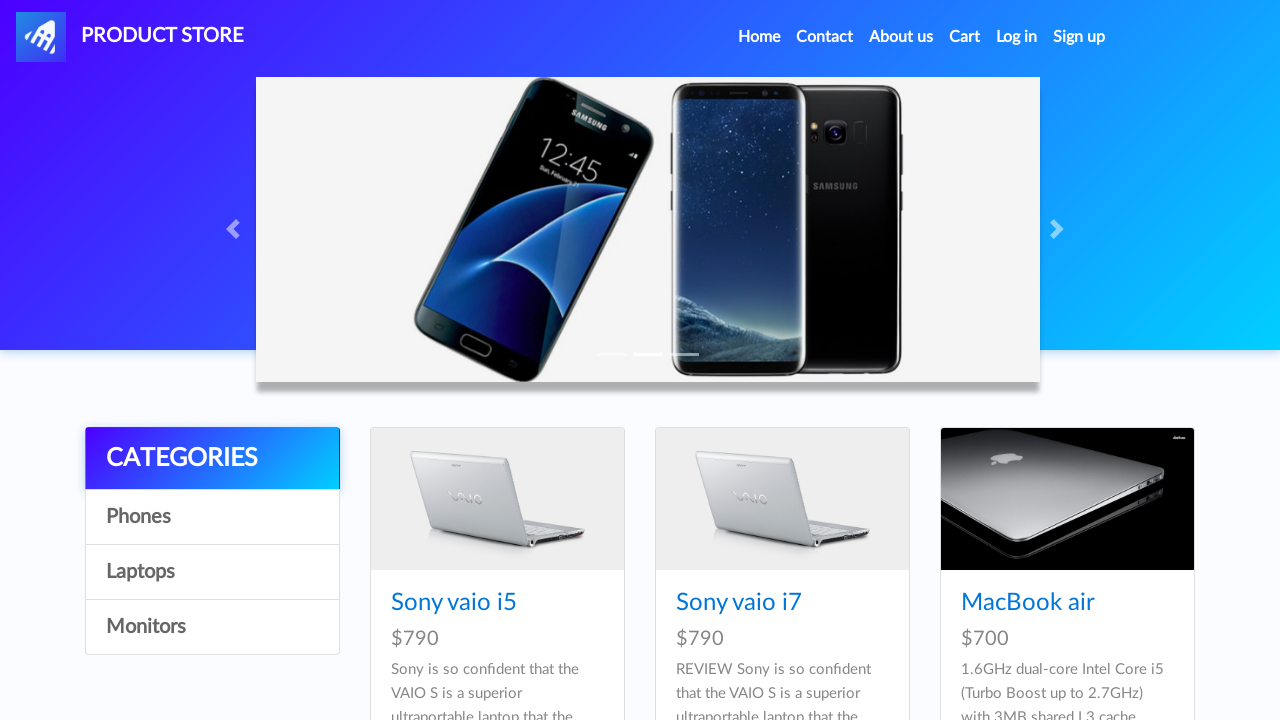

Waited for product links to become visible
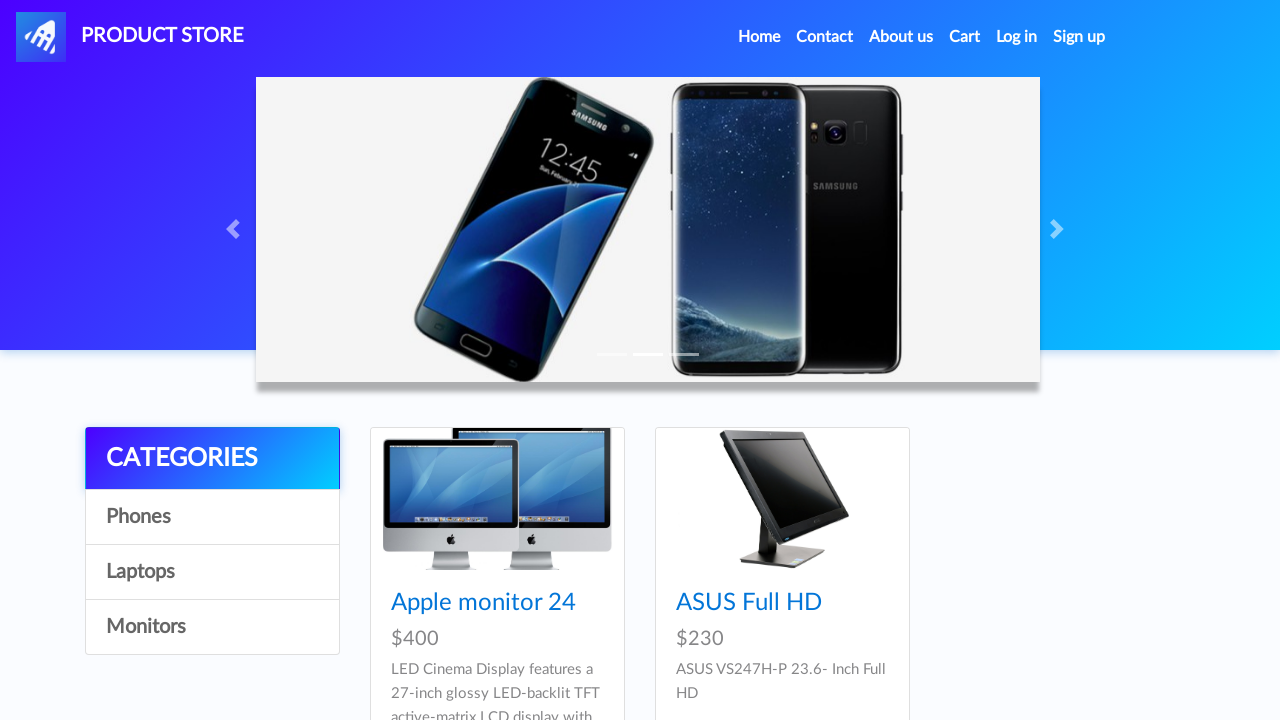

Retrieved all product links from category (found 4 links)
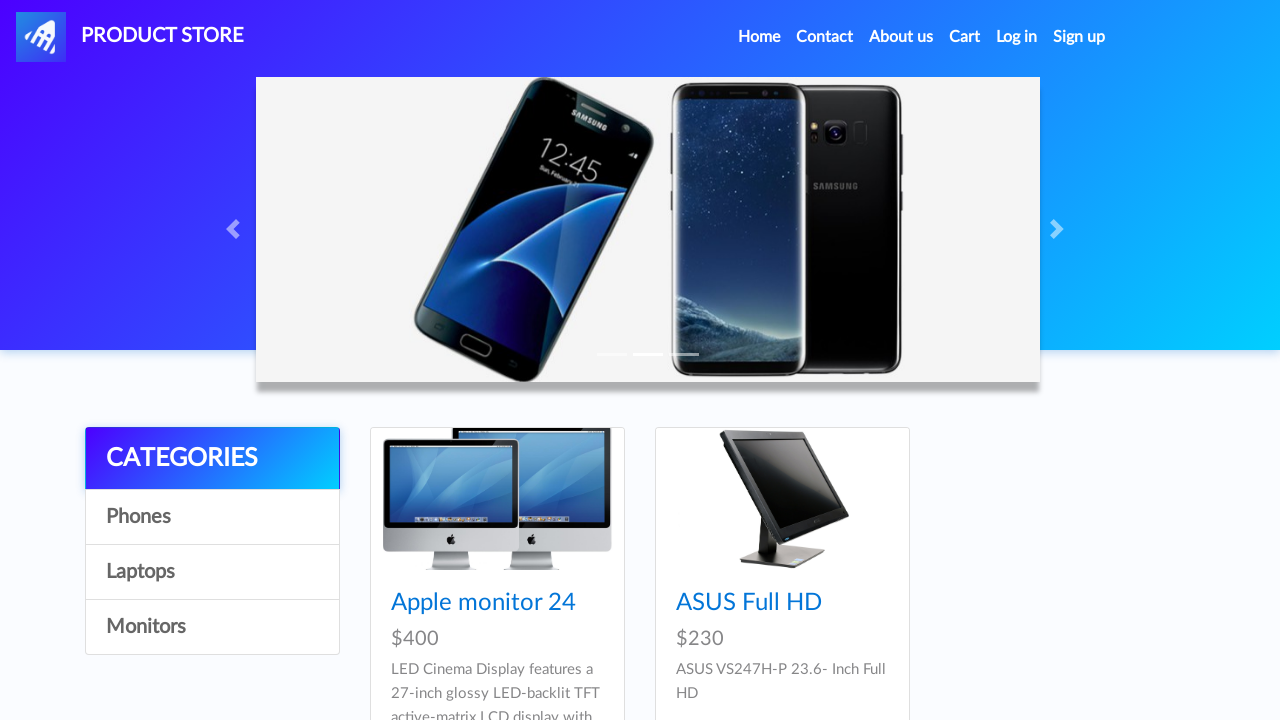

Verified that product links are present in the category
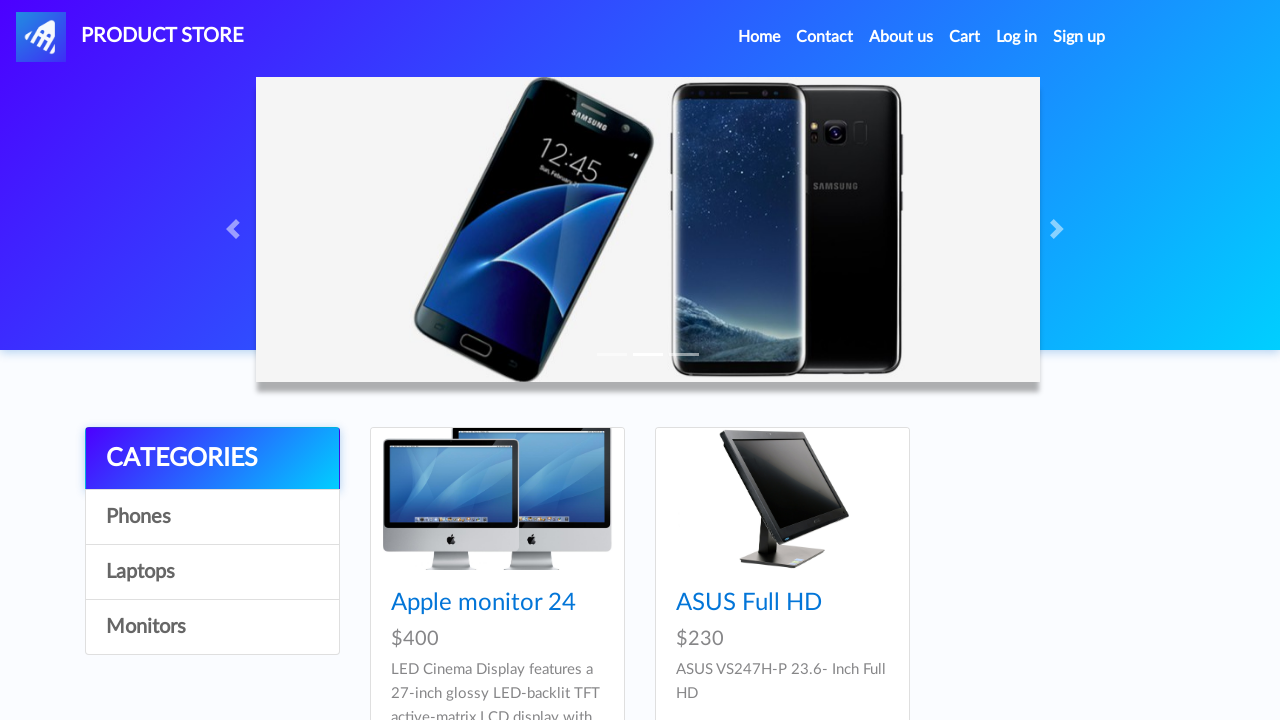

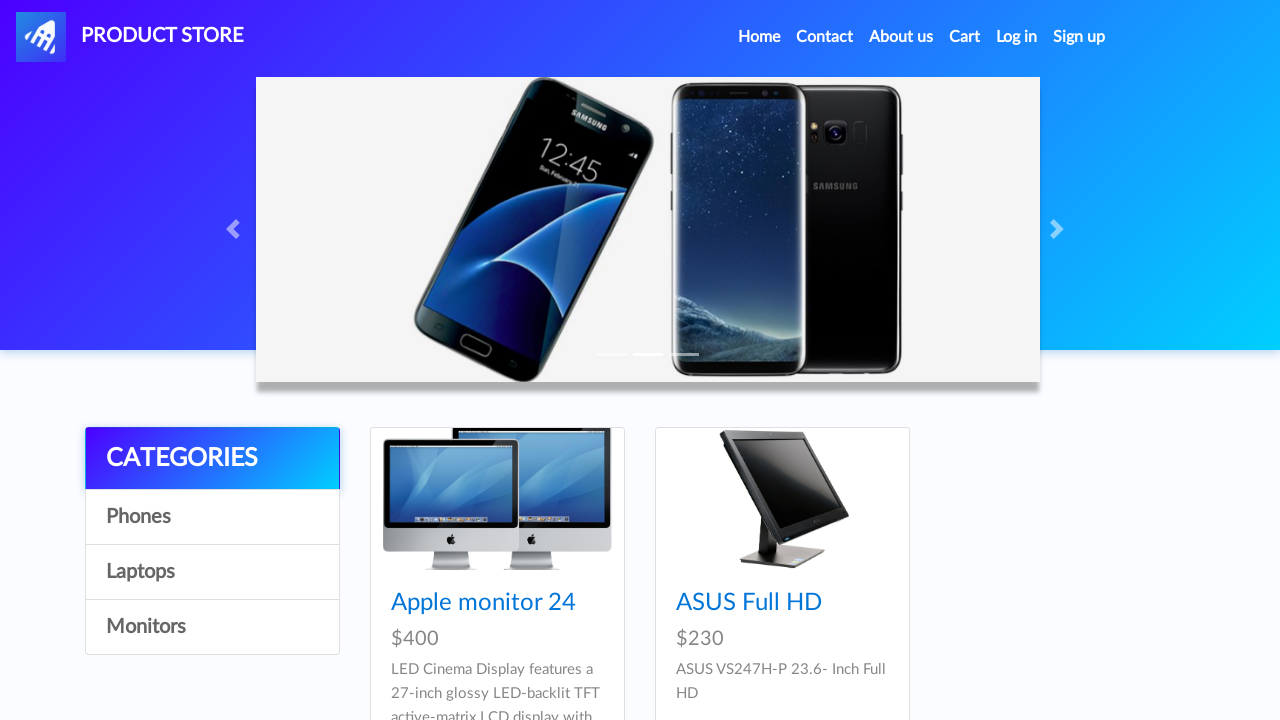